Tests registration form validation for password that is too short (less than 6 characters) and verifies the minimum length error messages

Starting URL: https://alada.vn/tai-khoan/dang-ky.html

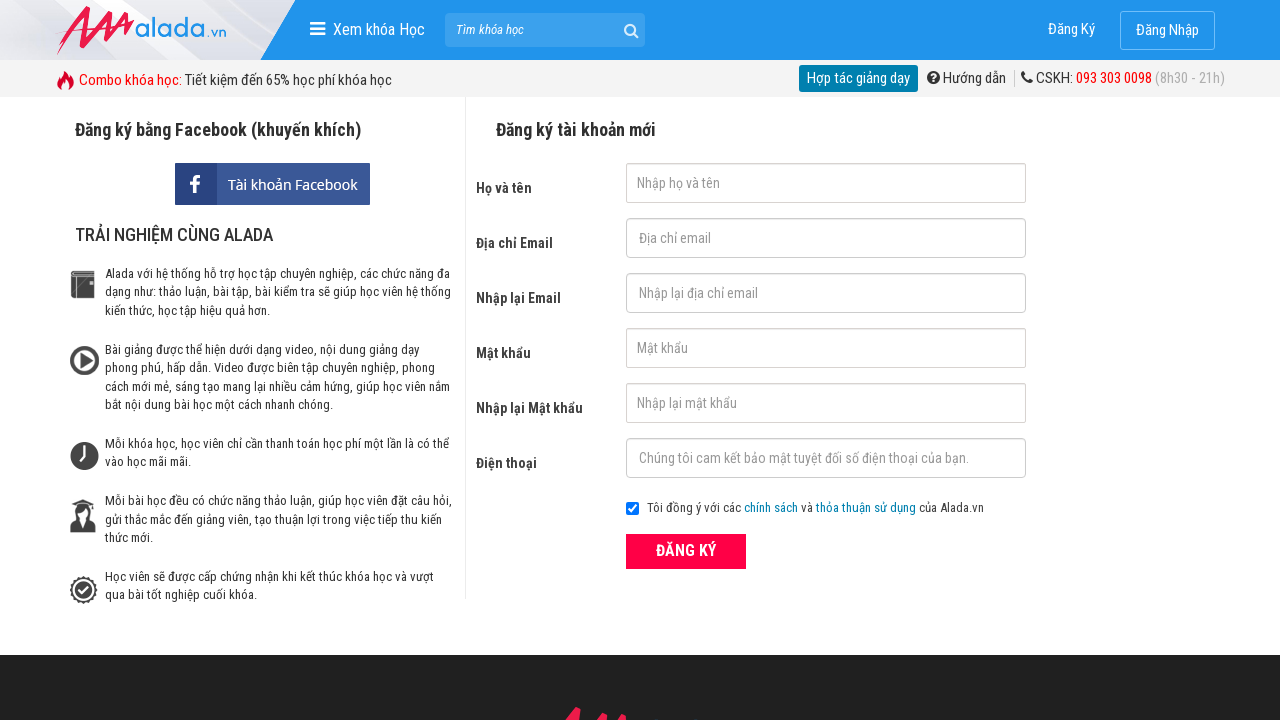

Filled first name field with 'John Terry' on #txtFirstname
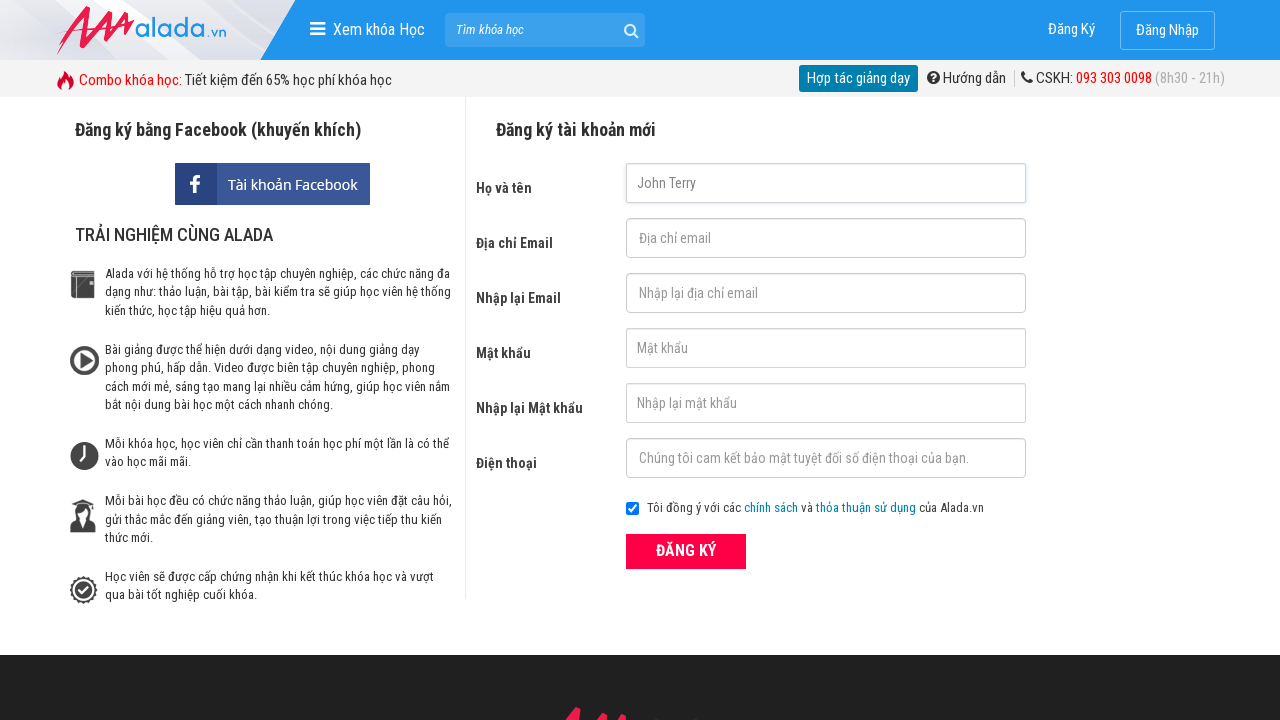

Filled email field with 'henry@gmail.com' on #txtEmail
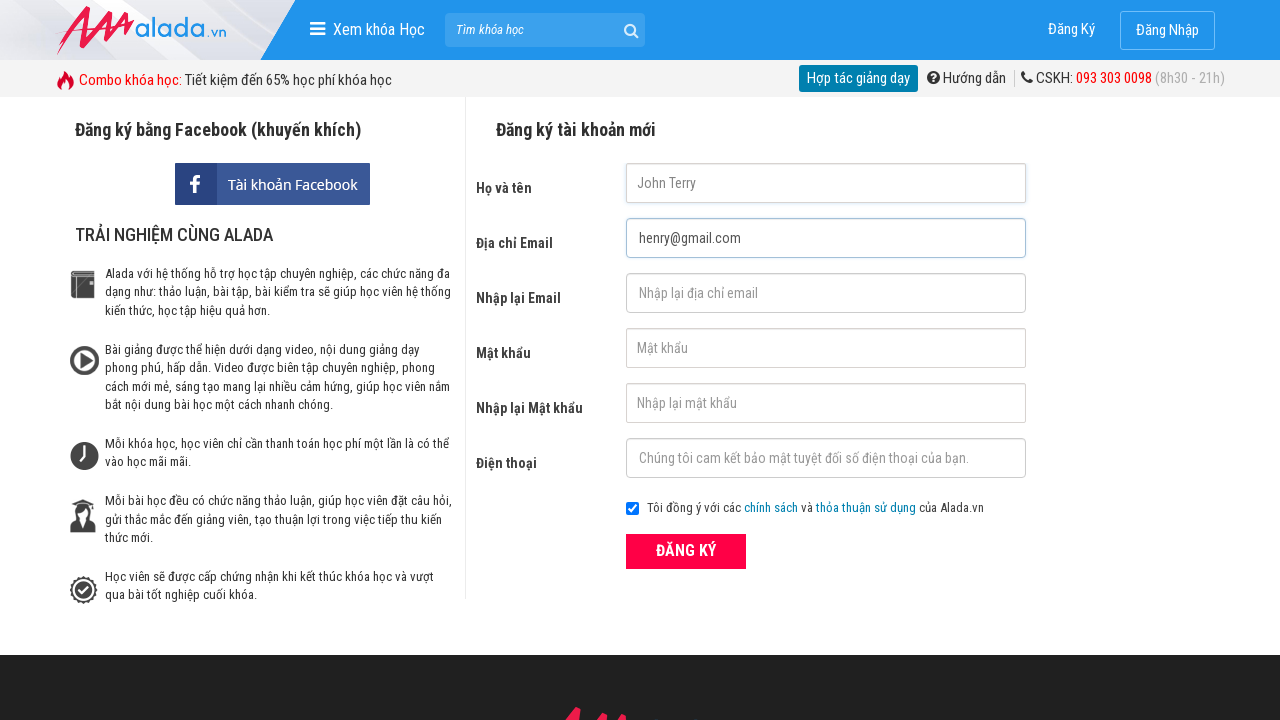

Filled confirm email field with 'henry@gmail.com' on #txtCEmail
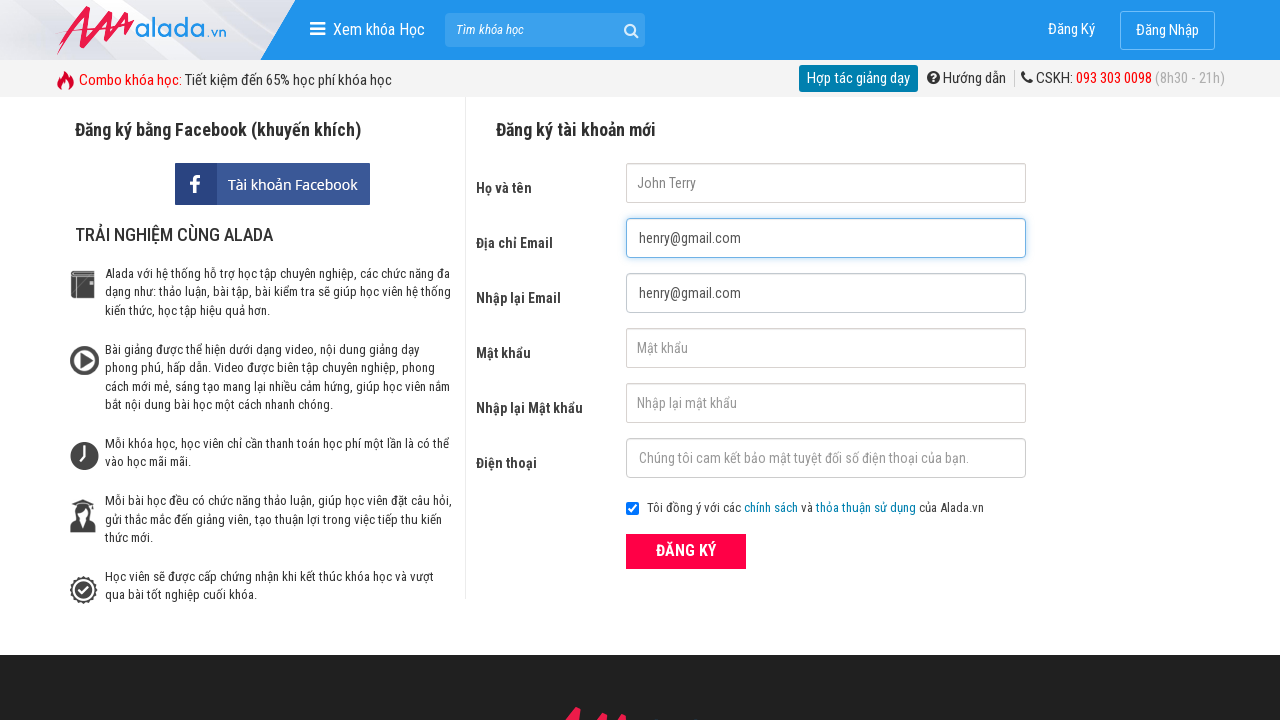

Filled password field with short password '123' (less than 6 characters) on #txtPassword
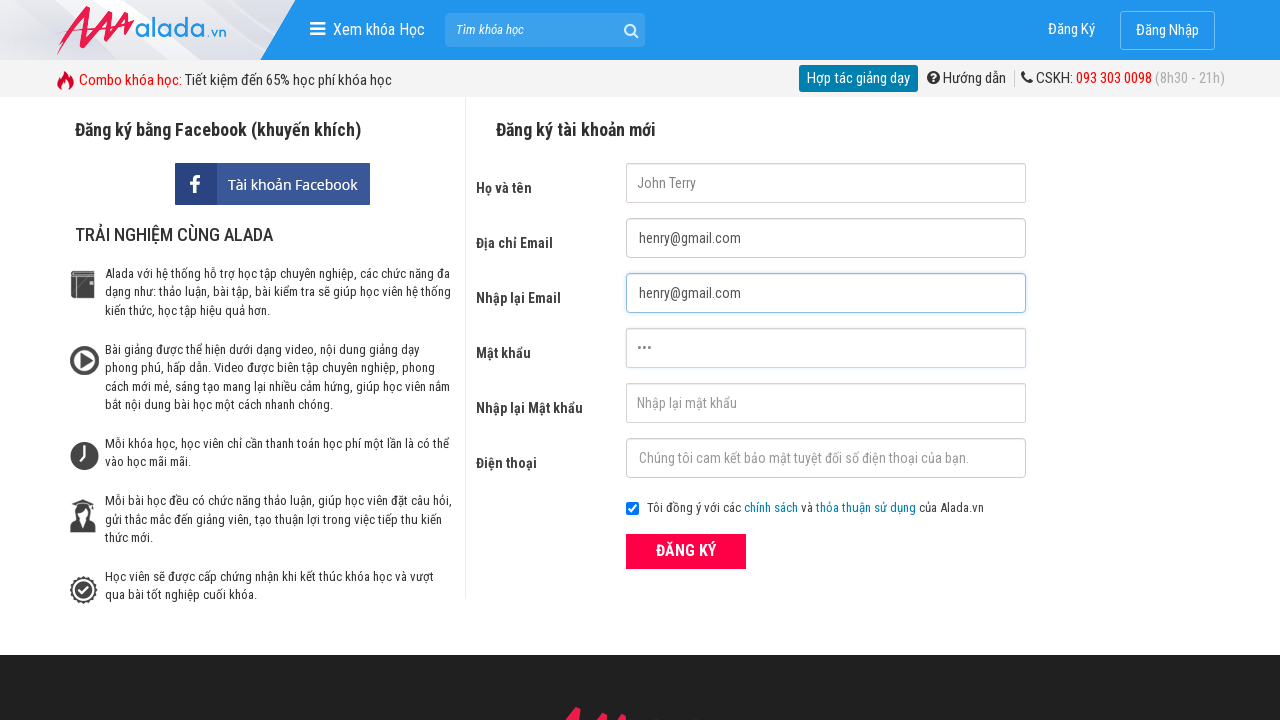

Filled confirm password field with short password '123' on #txtCPassword
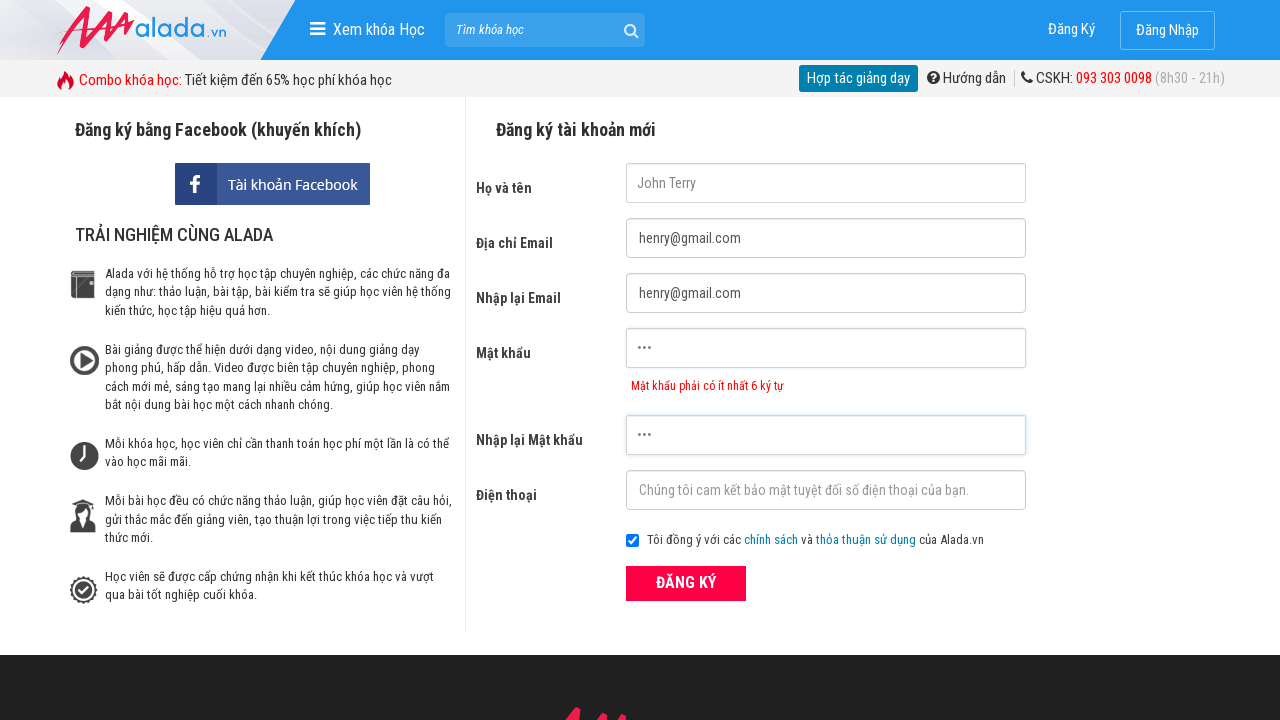

Filled phone field with '0338791811' on #txtPhone
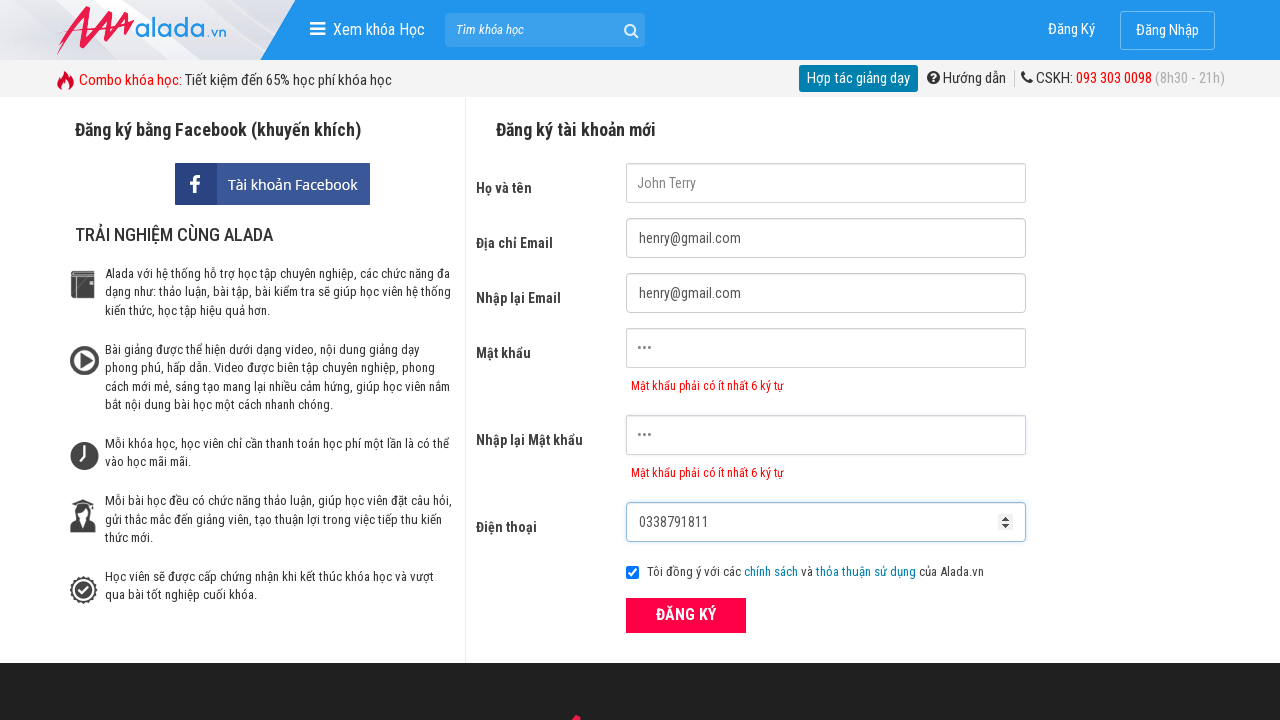

Clicked register button to submit form at (686, 615) on xpath=//form[@id='frmLogin']//button
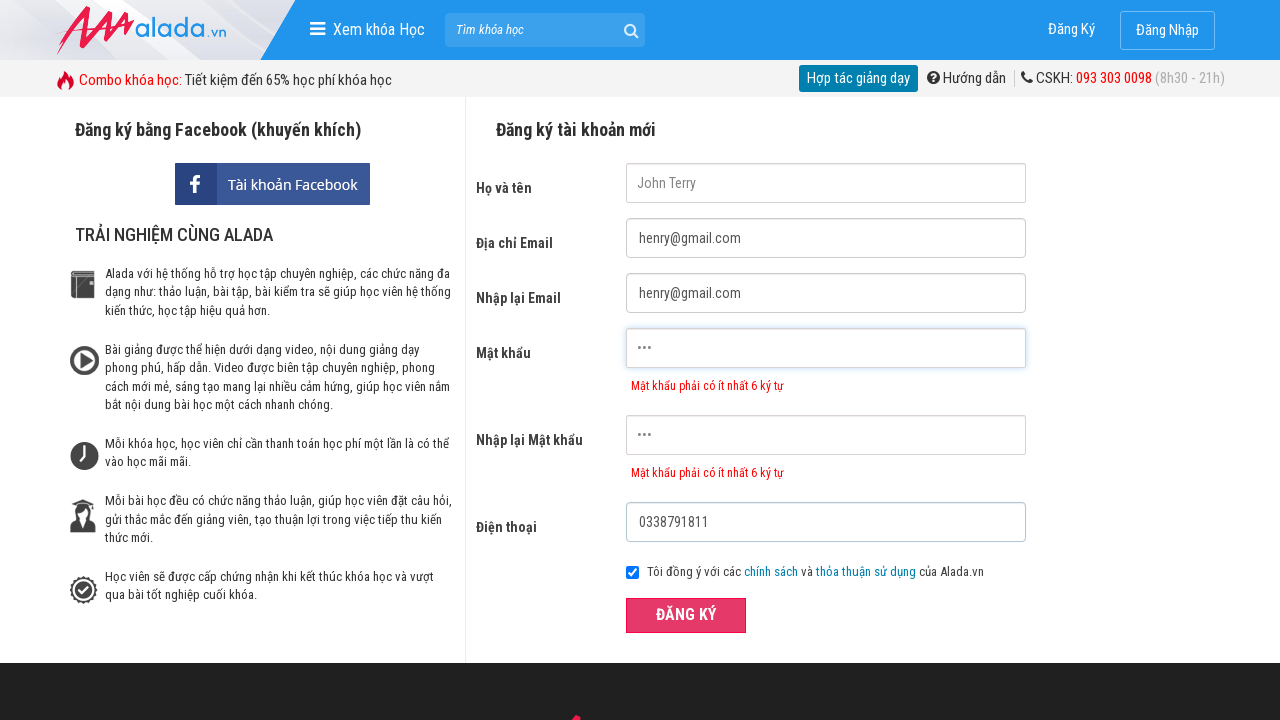

Password error message element loaded
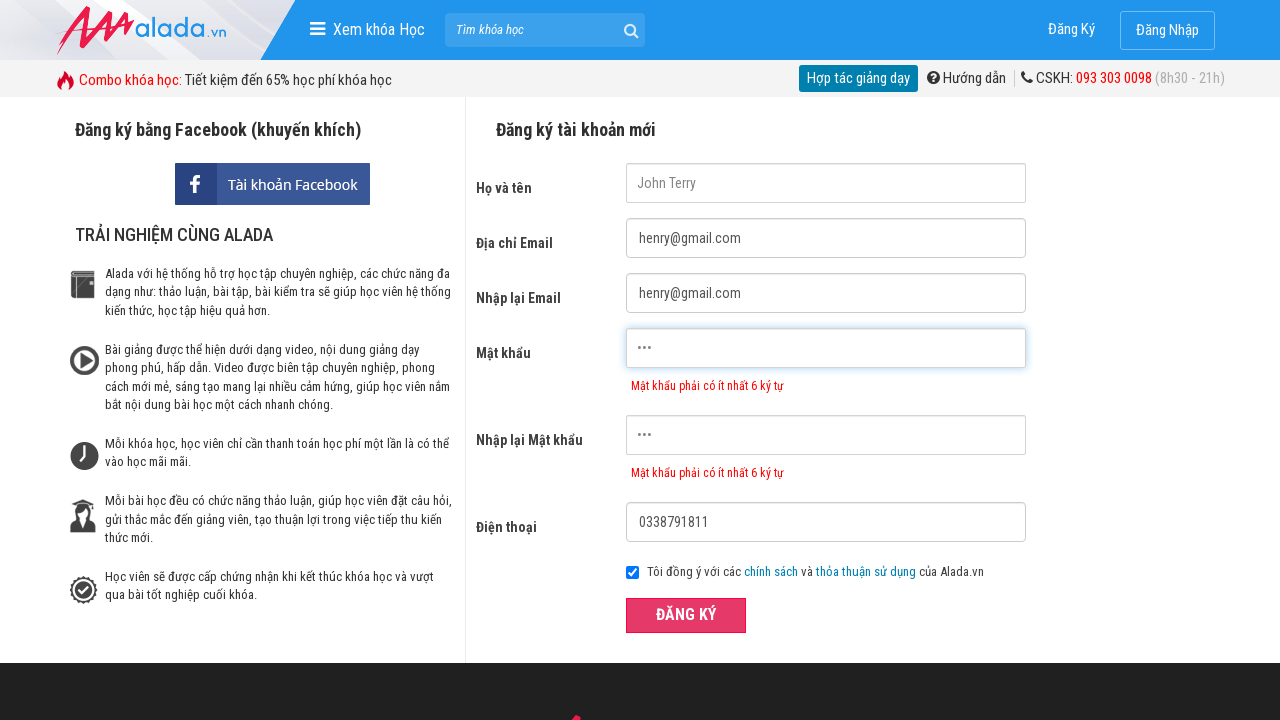

Verified password error message: 'Mật khẩu phải có ít nhất 6 ký tự'
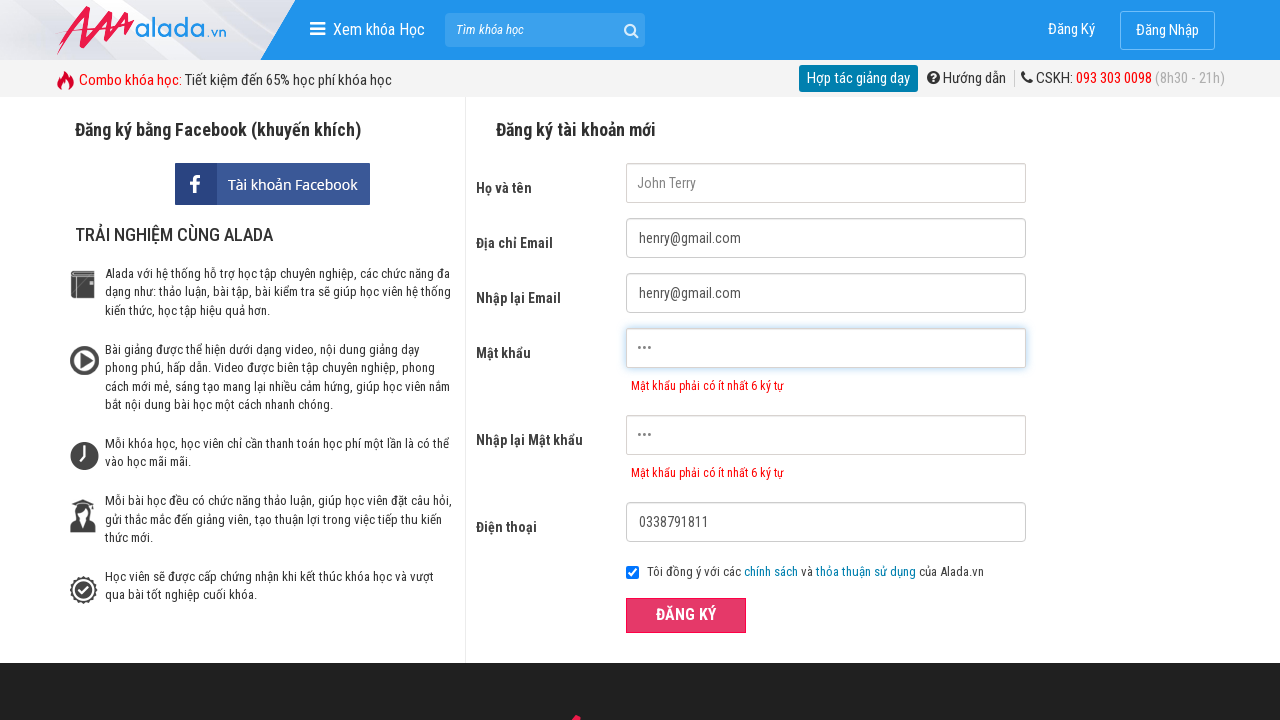

Verified confirm password error message: 'Mật khẩu phải có ít nhất 6 ký tự'
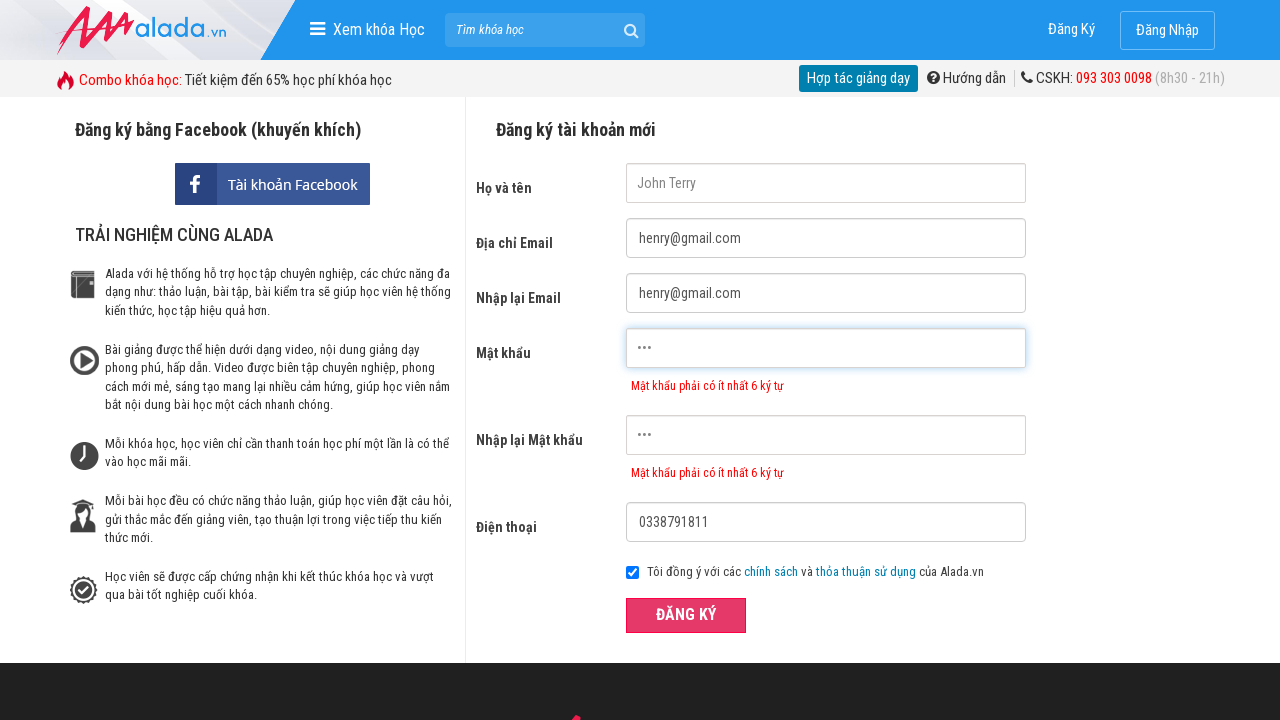

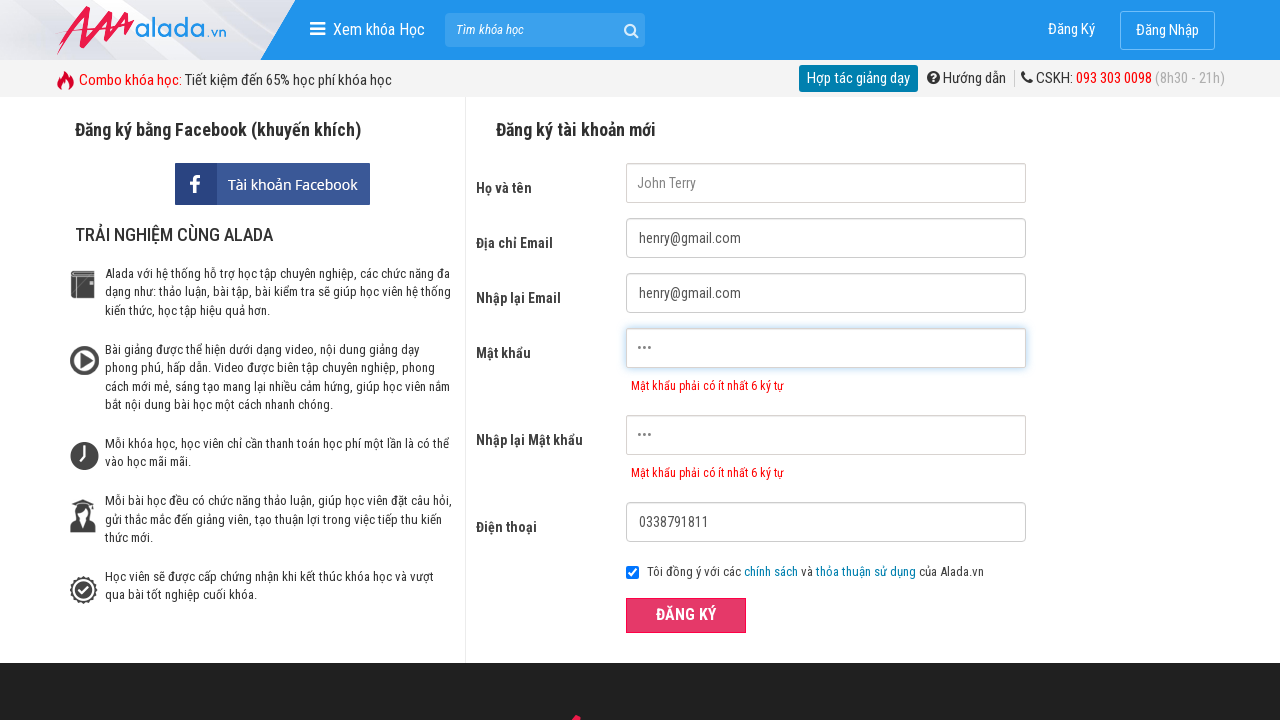